Tests browser prompt dialog handling by clicking a button that triggers a prompt box and accepting it with a custom input value

Starting URL: https://testpages.herokuapp.com/styled/alerts/alert-test.html

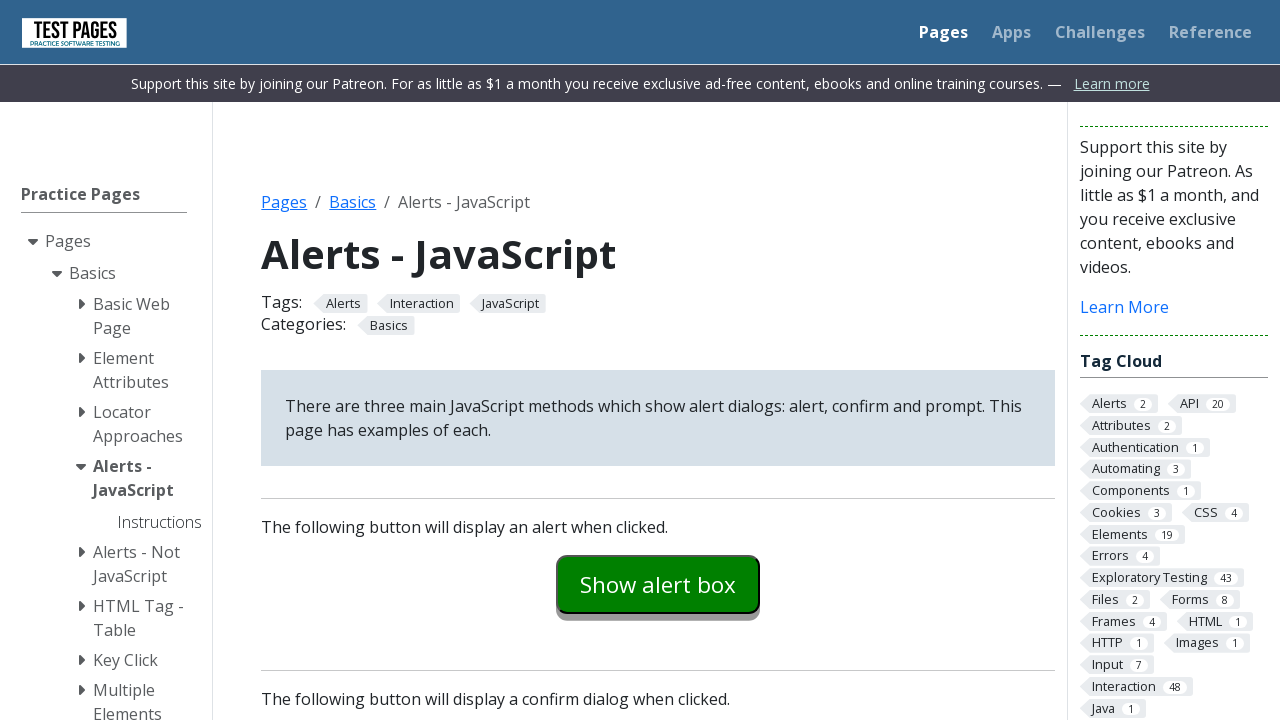

Registered dialog handler to accept prompts with custom text
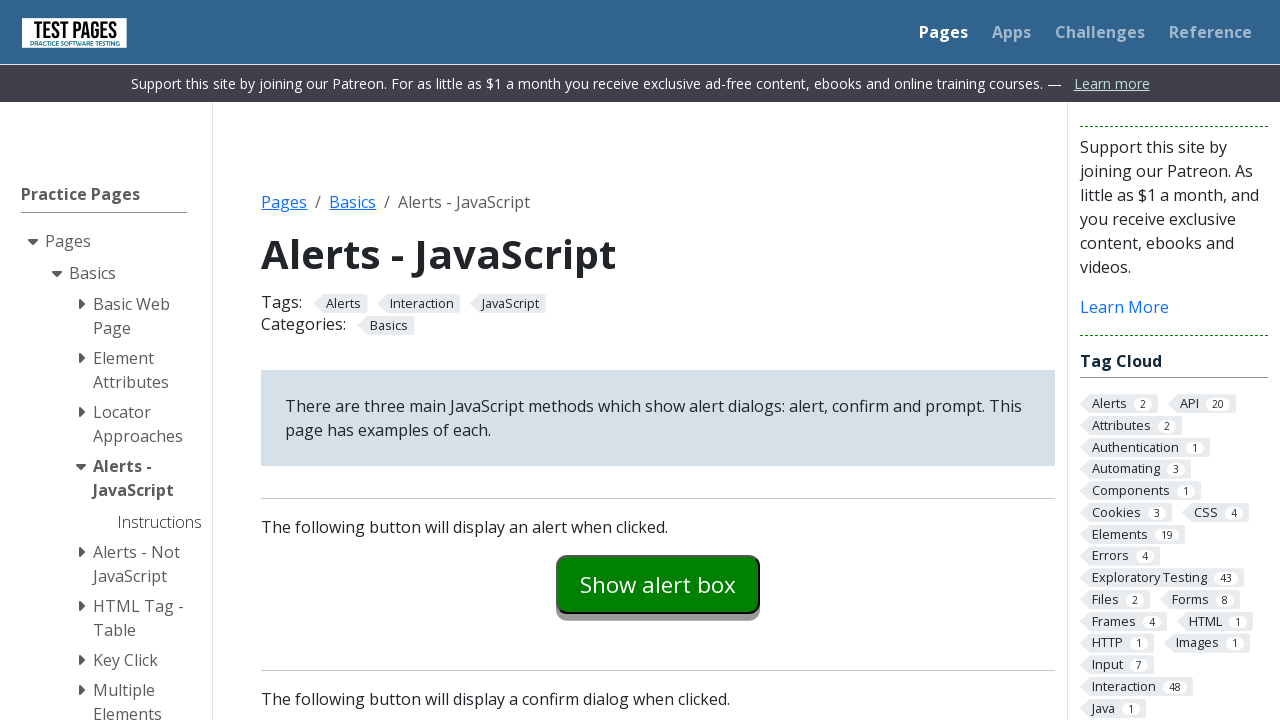

Clicked 'Show prompt box' button to trigger prompt dialog at (658, 360) on internal:text="Show prompt box"i
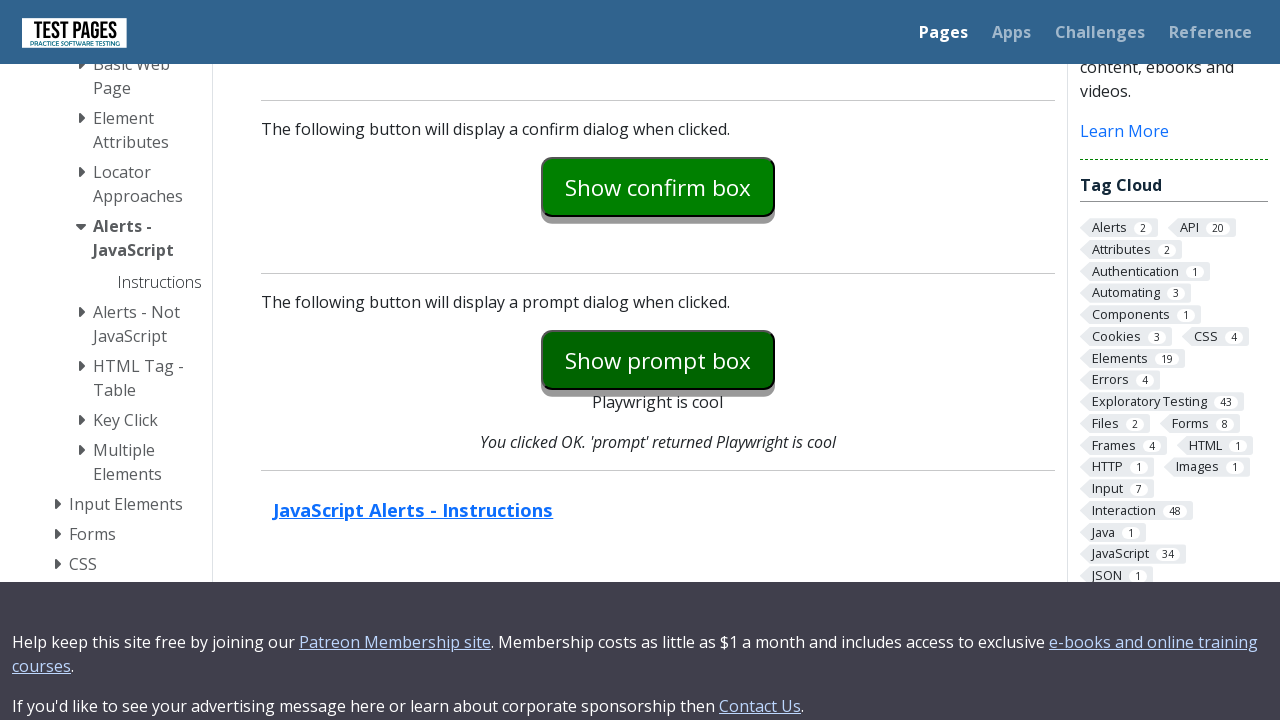

Waited for dialog interaction to complete
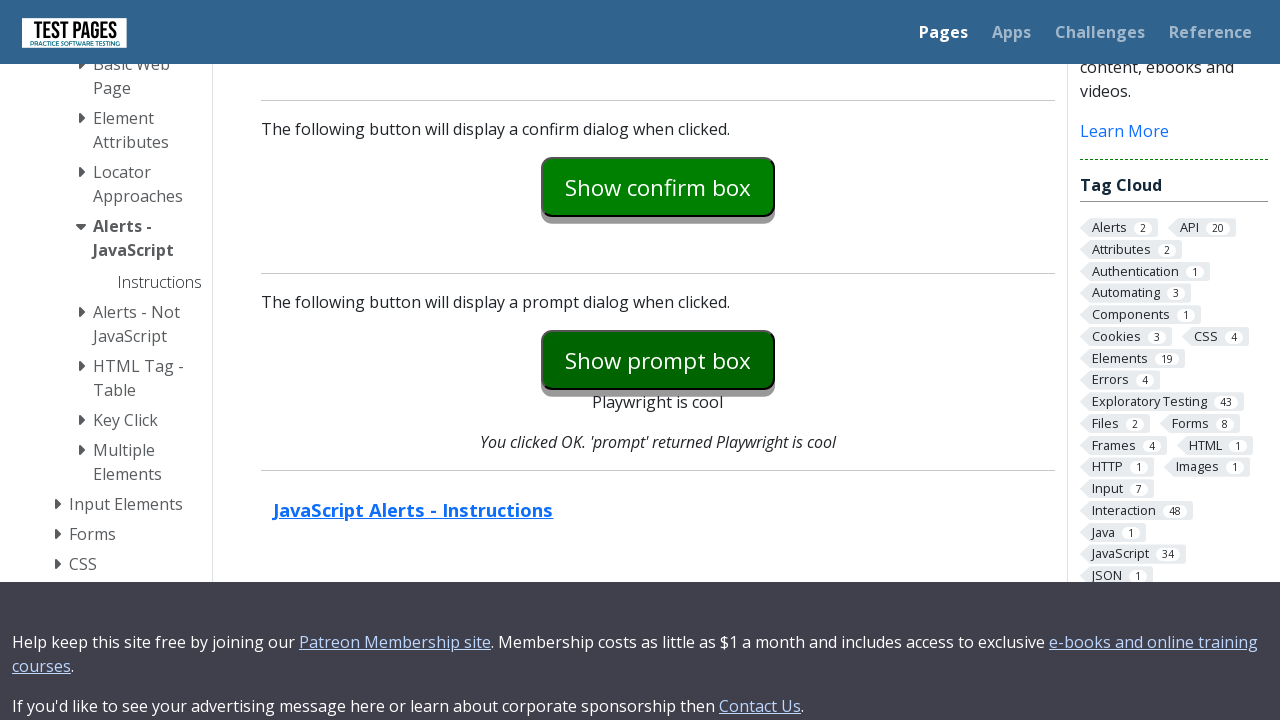

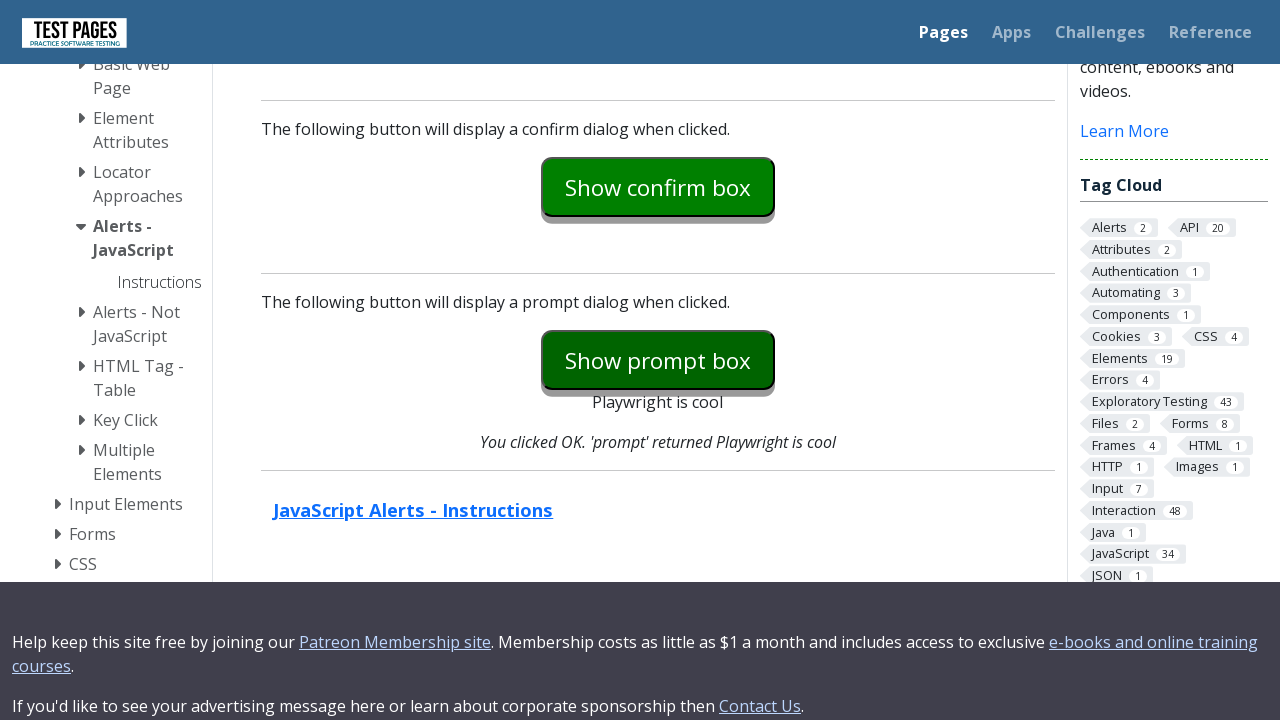